Tests dropdown functionality by clicking on a dropdown element and selecting options by index and by value

Starting URL: https://the-internet.herokuapp.com/dropdown

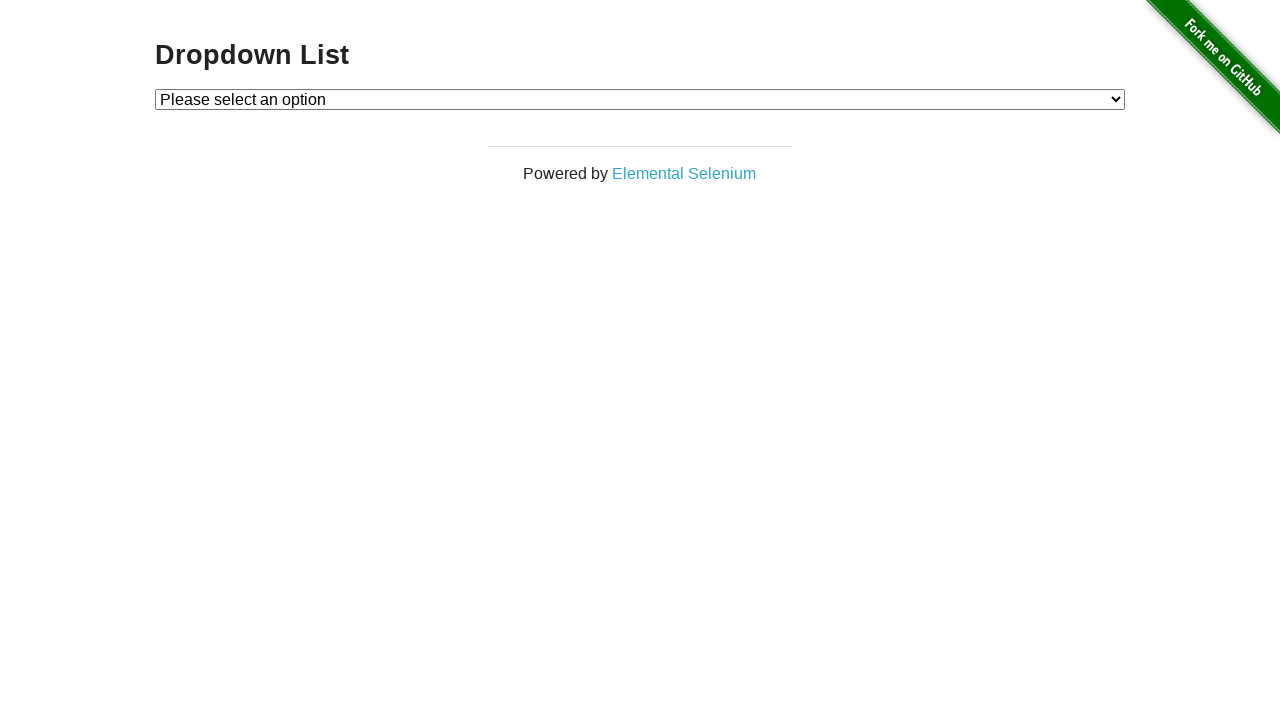

Clicked on dropdown element to open it at (640, 99) on #dropdown
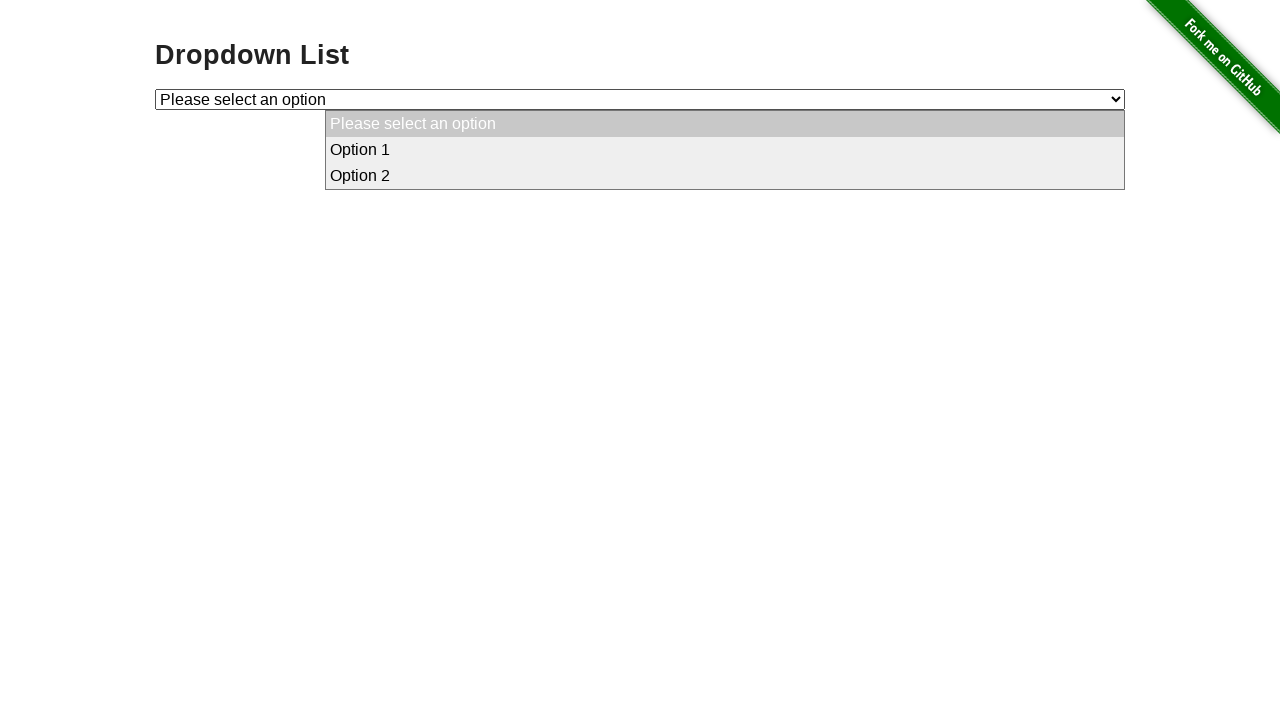

Selected dropdown option by index 1 on #dropdown
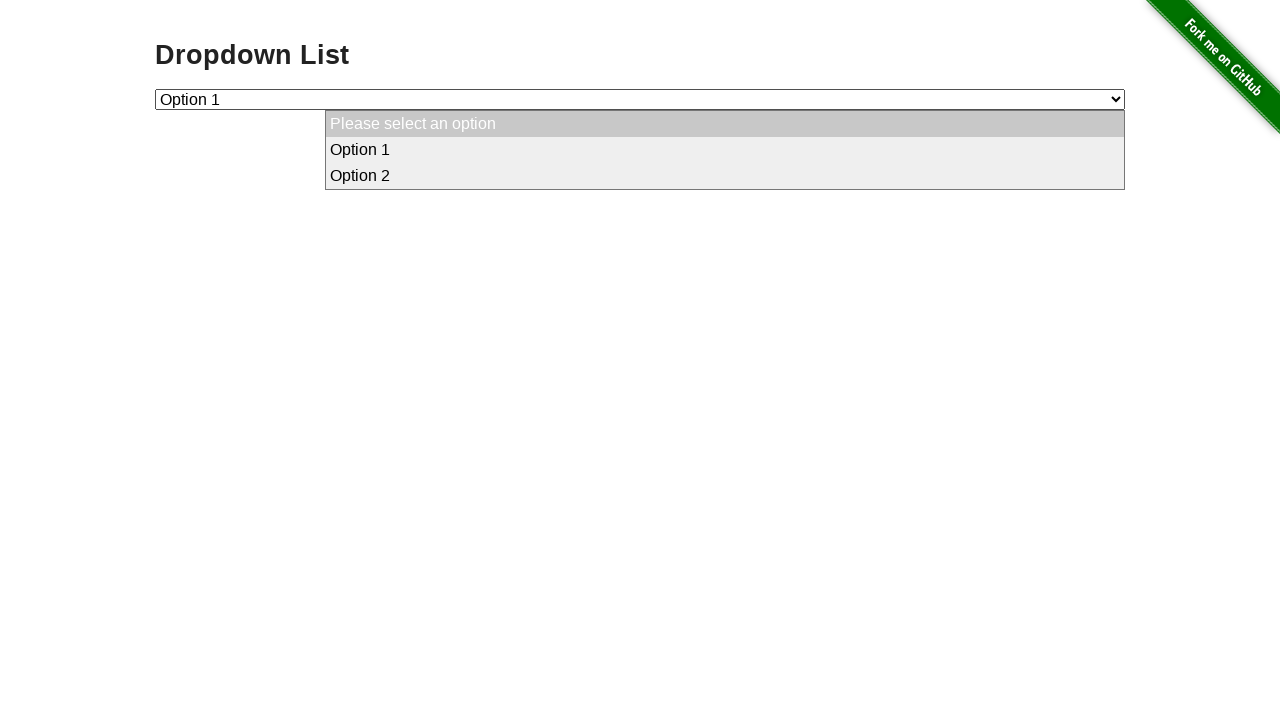

Selected dropdown option with value '2' on #dropdown
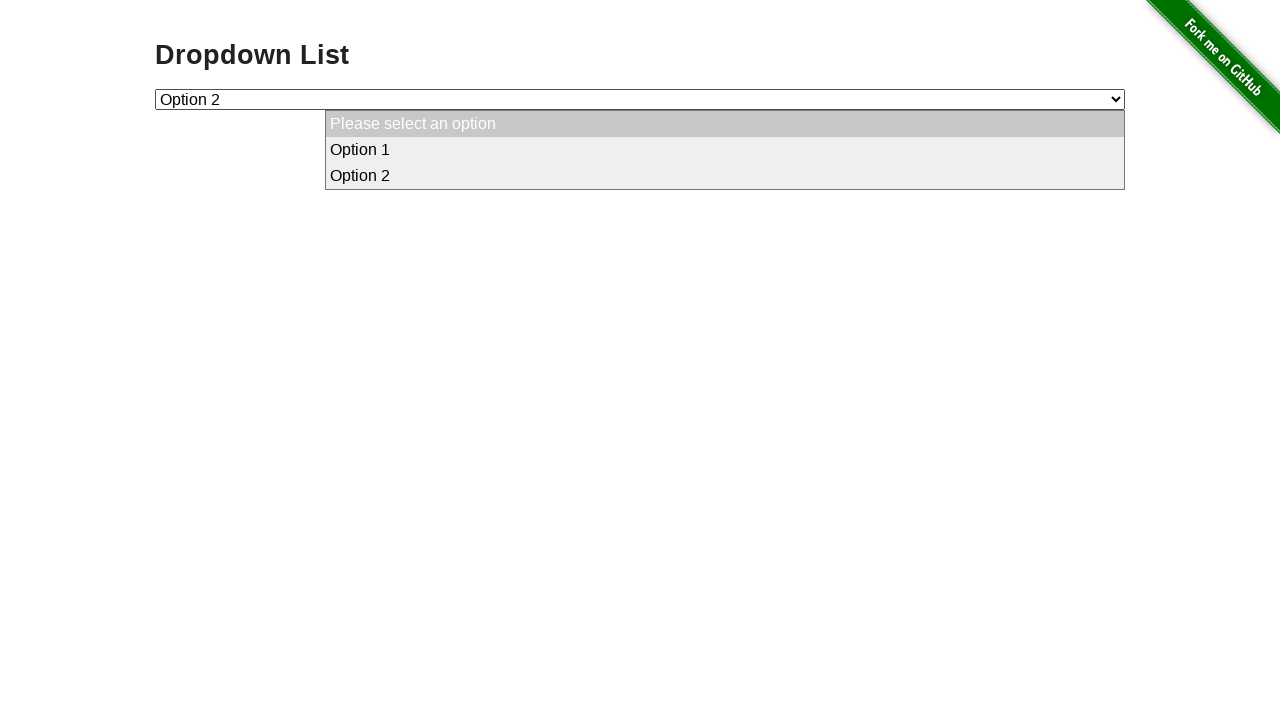

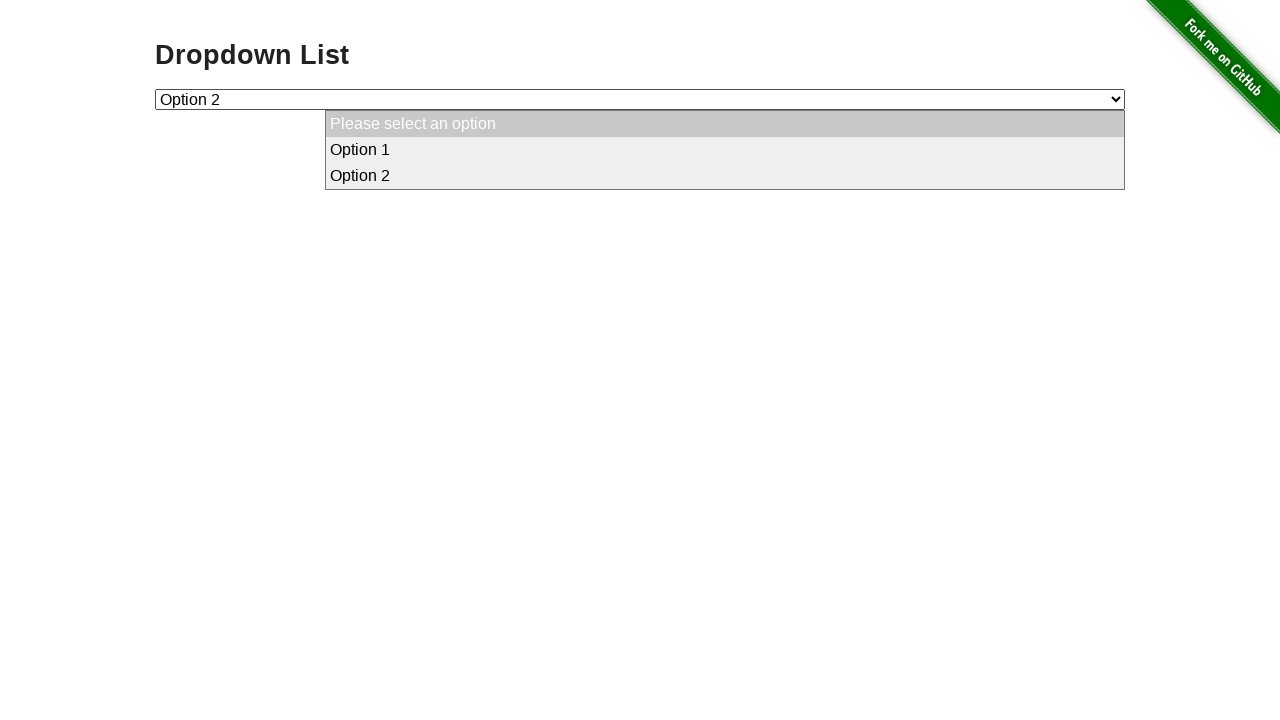